Tests JavaScript alert functionality by clicking an alert button, verifying the alert text says "I am a JS Alert", and accepting the alert to dismiss it.

Starting URL: https://the-internet.herokuapp.com/javascript_alerts

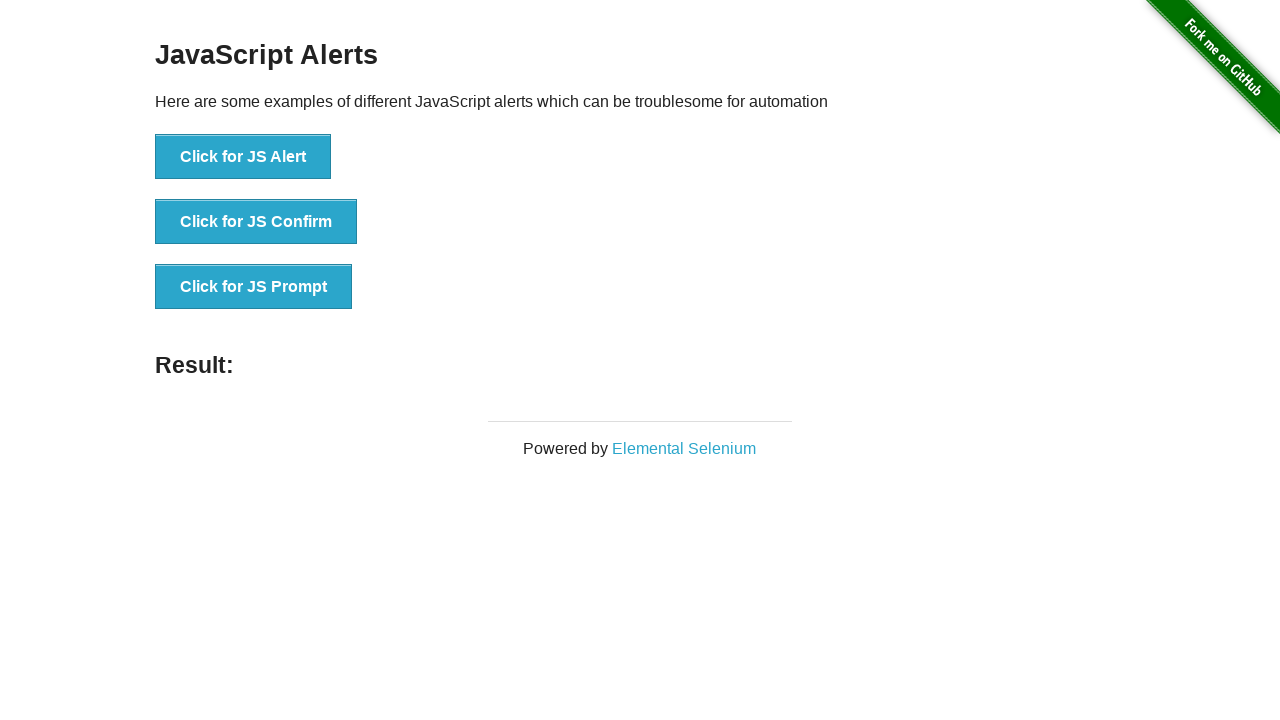

Set up dialog handler to verify alert text and accept it
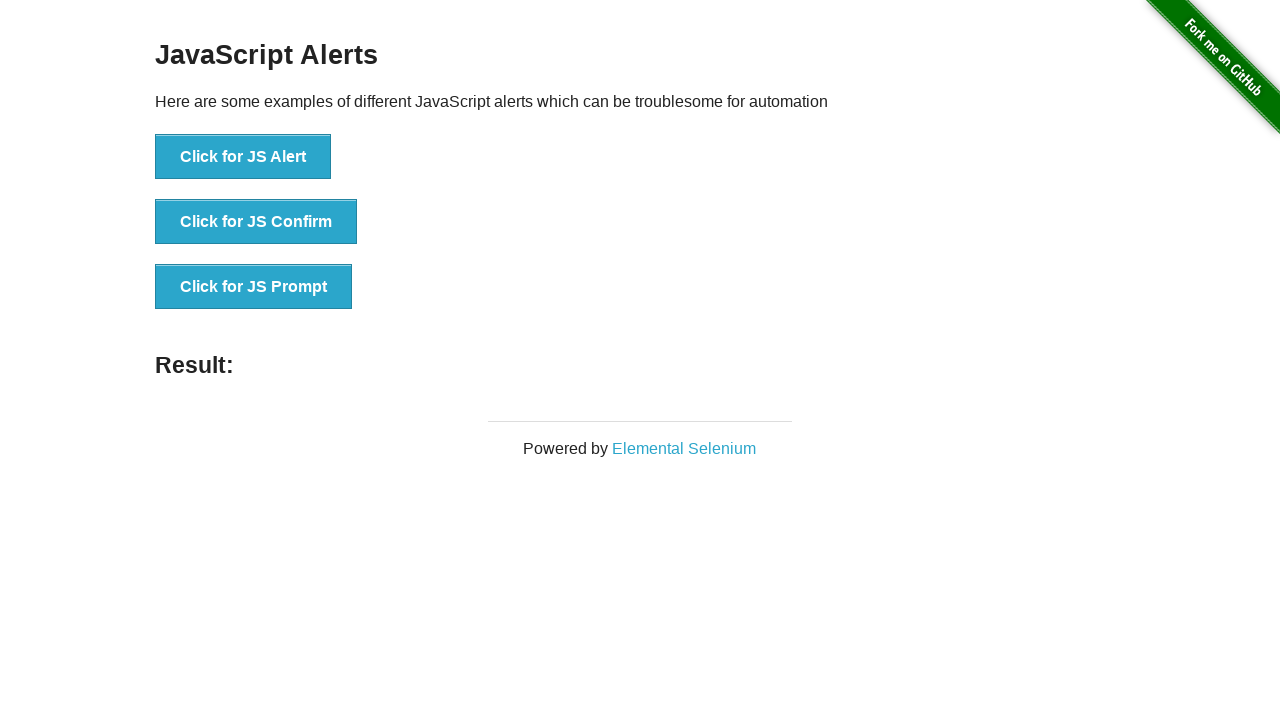

Clicked the 'Click for JS Alert' button to trigger JavaScript alert at (243, 157) on xpath=//button[text()='Click for JS Alert']
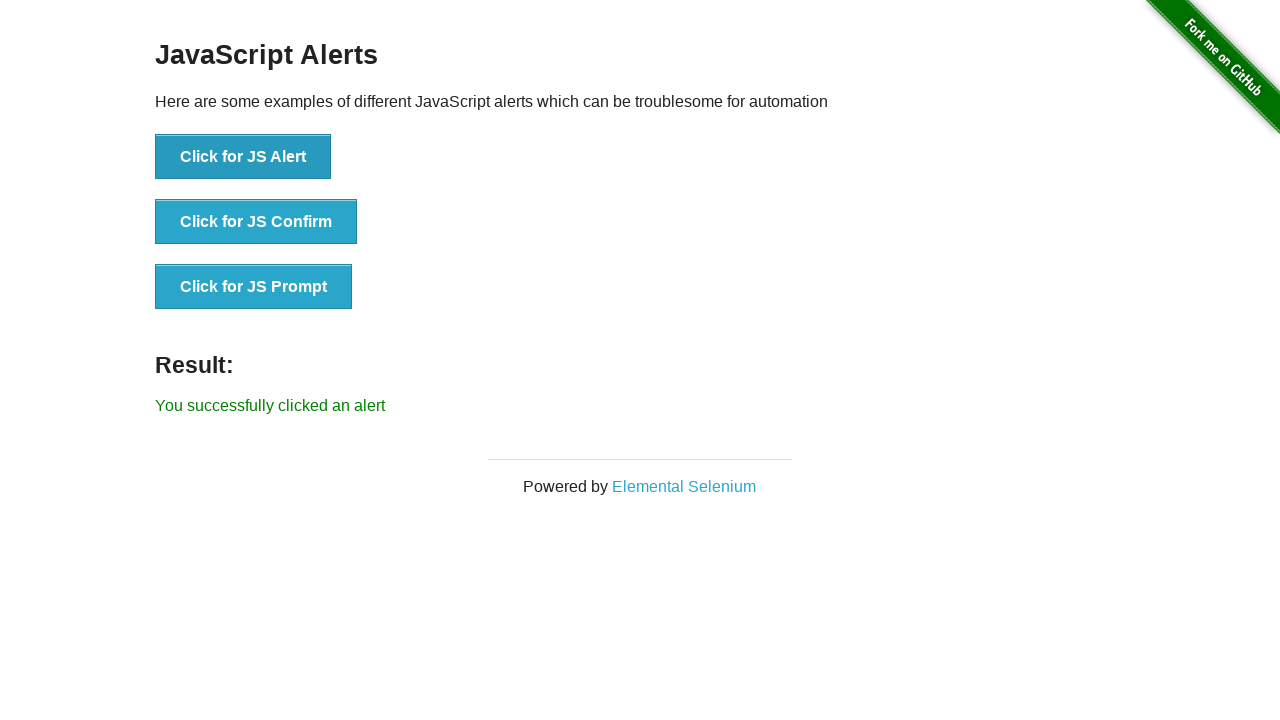

Waited 500ms for dialog to be handled and dismissed
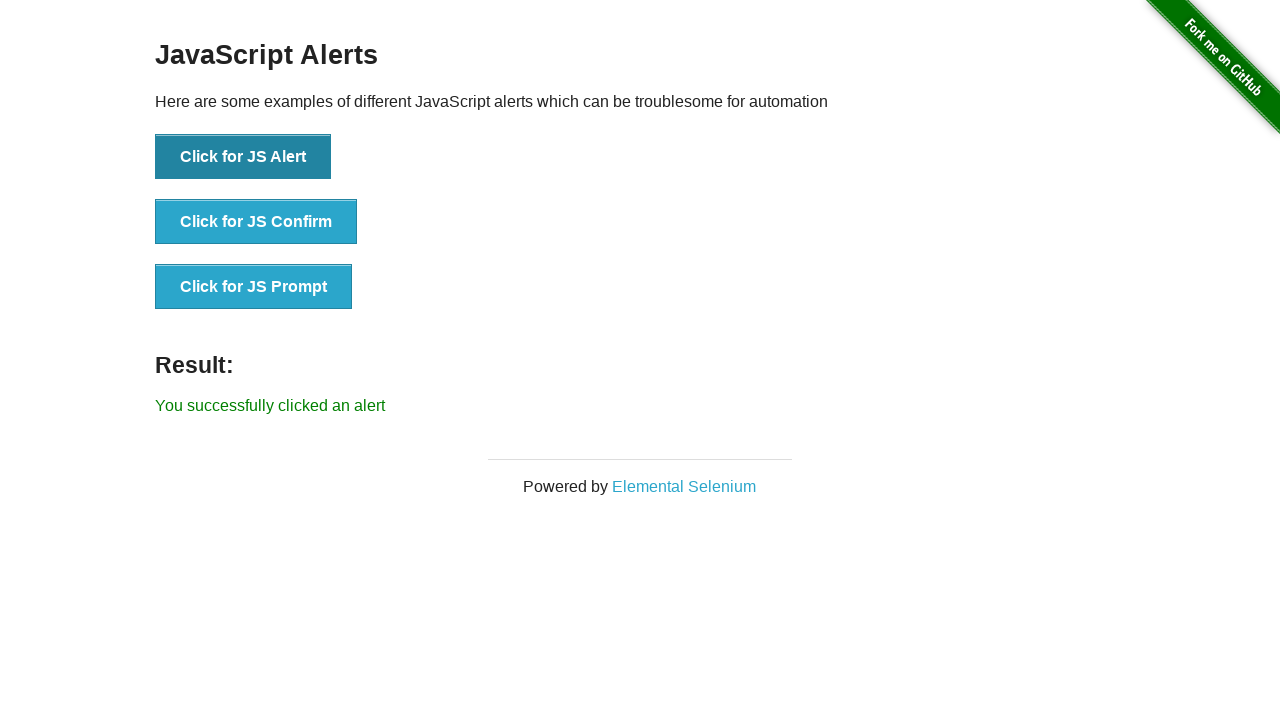

Located the alert button
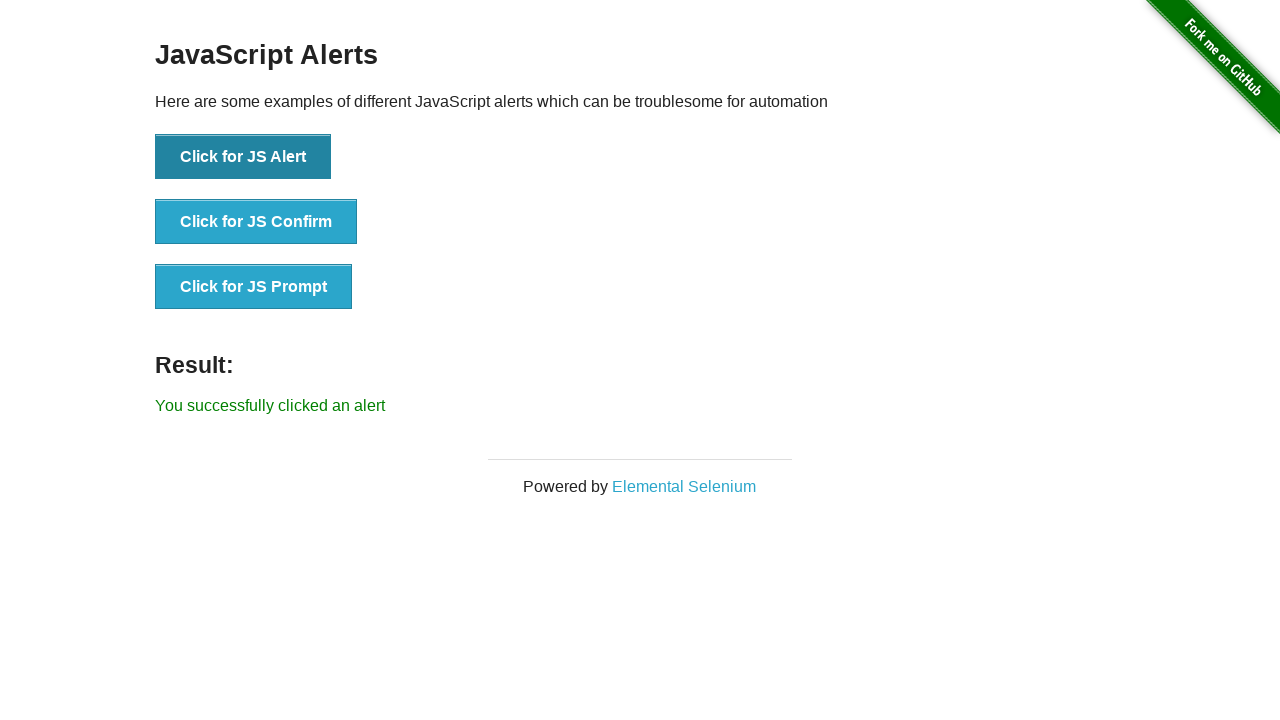

Verified alert button is enabled after alert dismissal
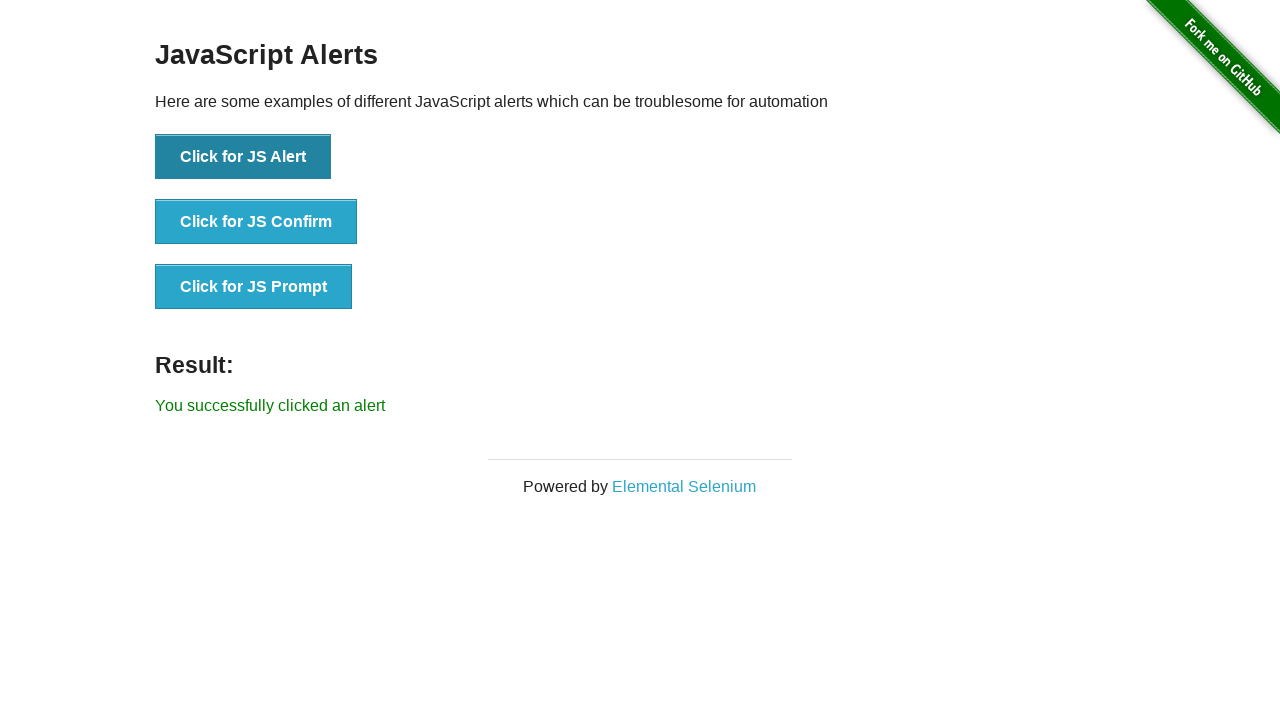

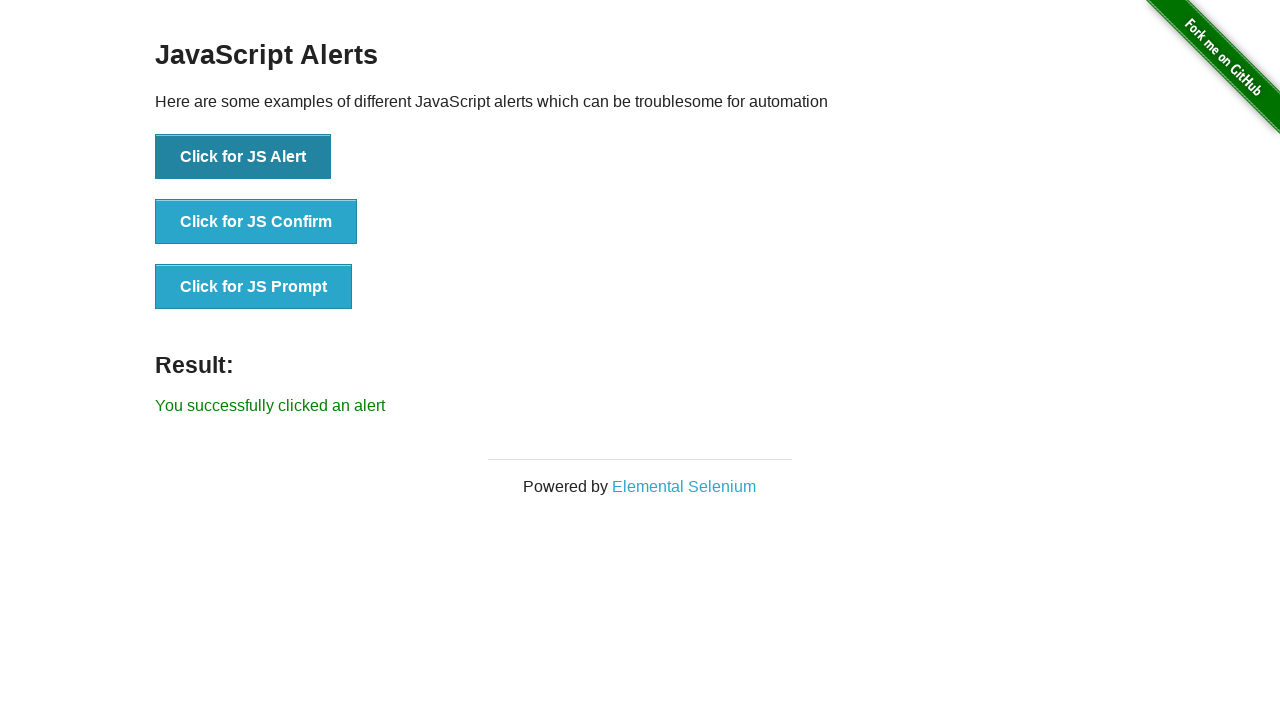